Navigates to the Time and Date world clock page and verifies that the world clock table is loaded and contains data rows.

Starting URL: https://www.timeanddate.com/worldclock/

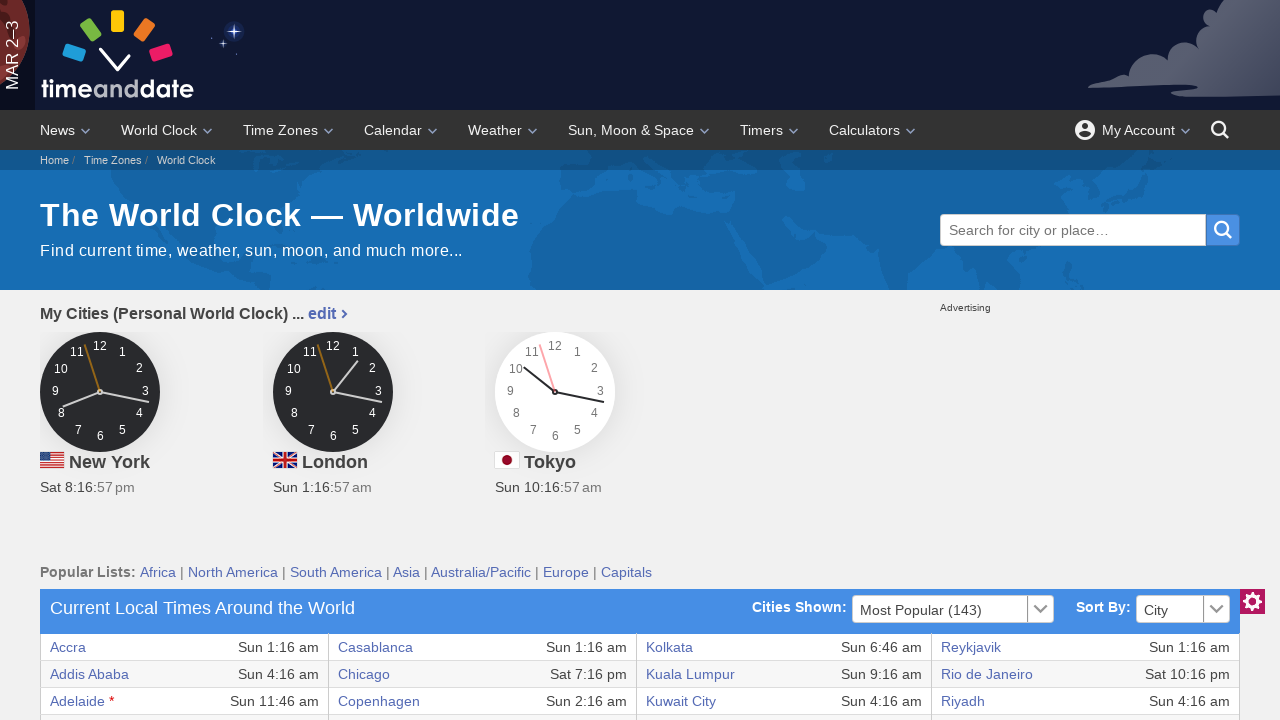

World clock table loaded
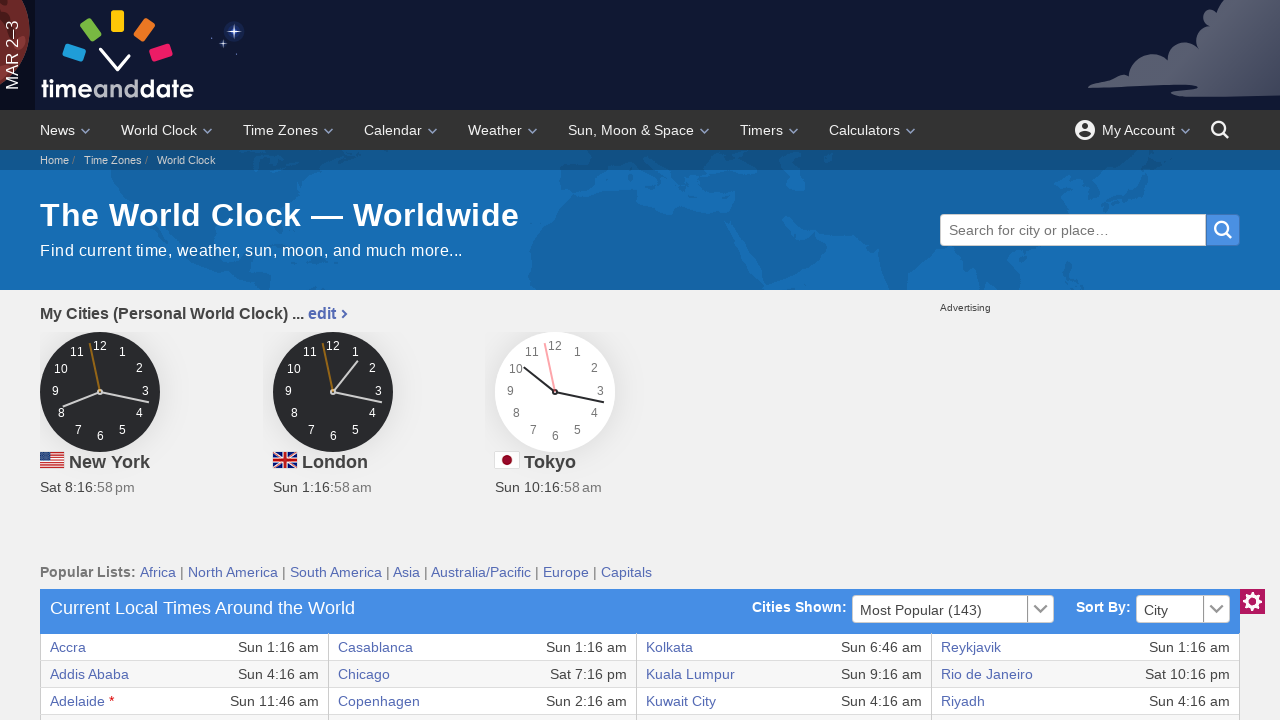

World clock table contains data rows
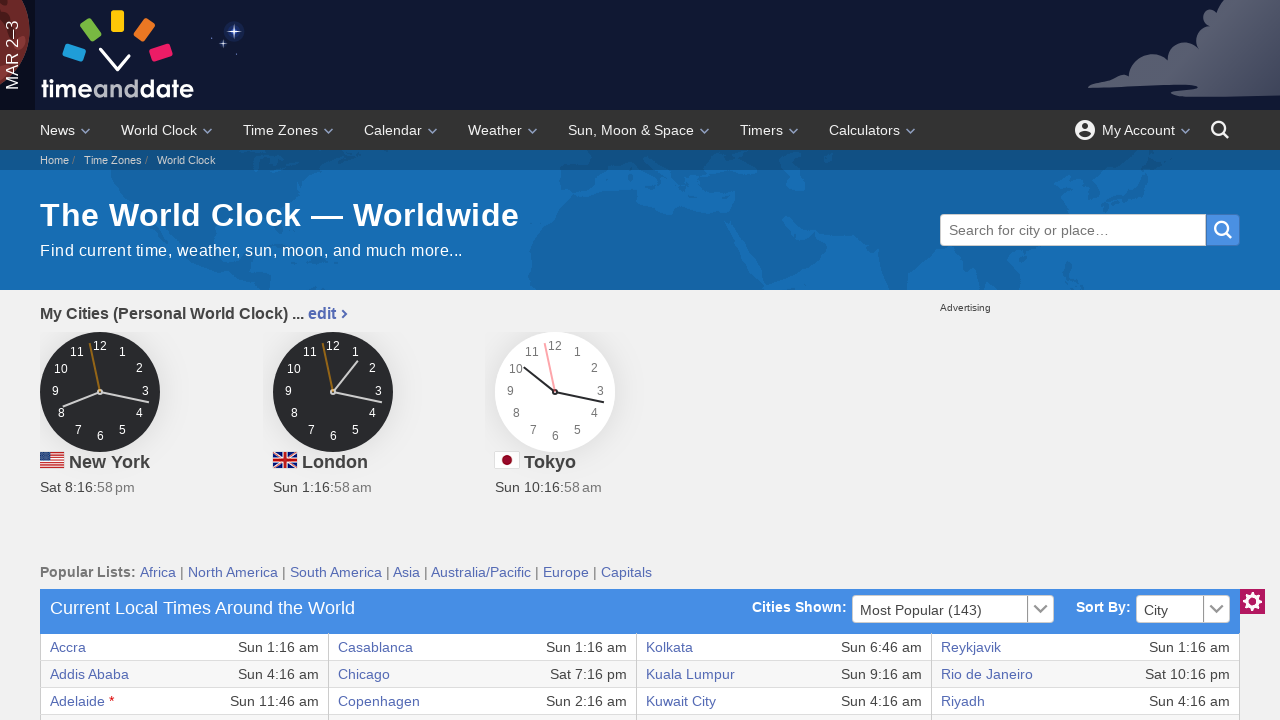

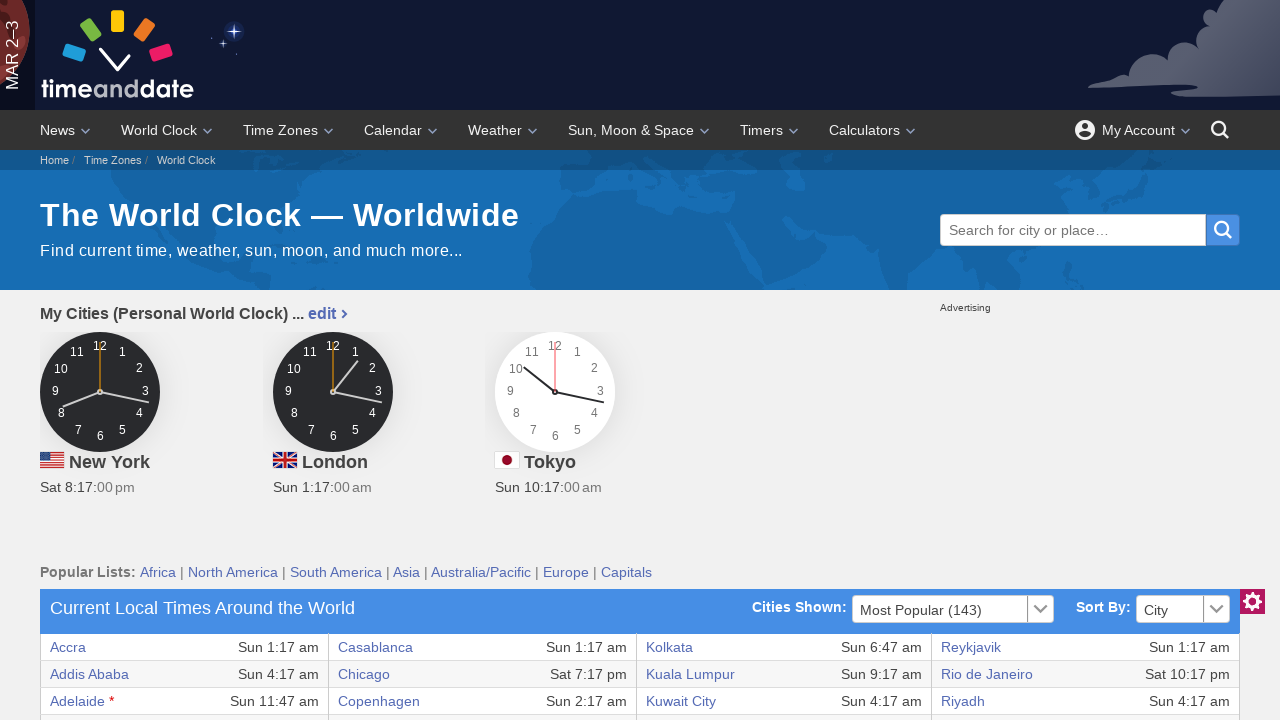